Navigates to the GCP Dot chart page and extracts information about the dot position and chart height by finding elements and reading their CSS properties.

Starting URL: https://gcpdot.com/gcpchart.php

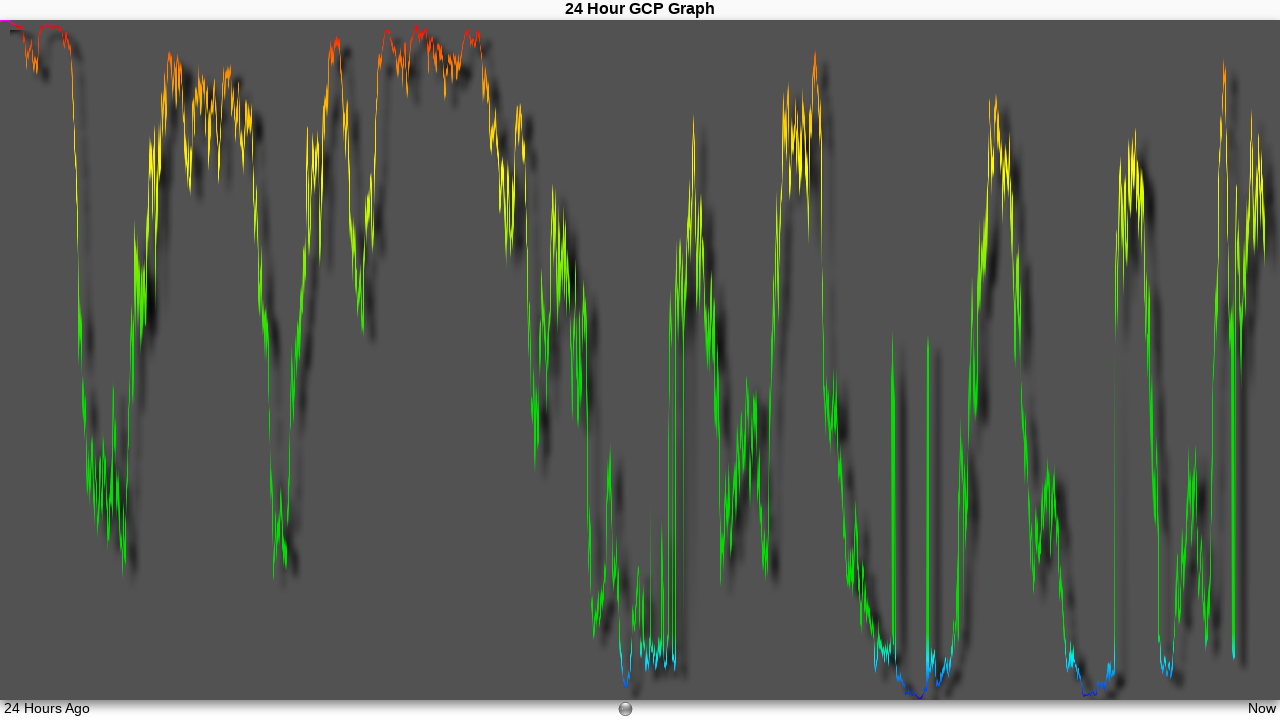

Waited for GCP chart shadow element to be present in DOM
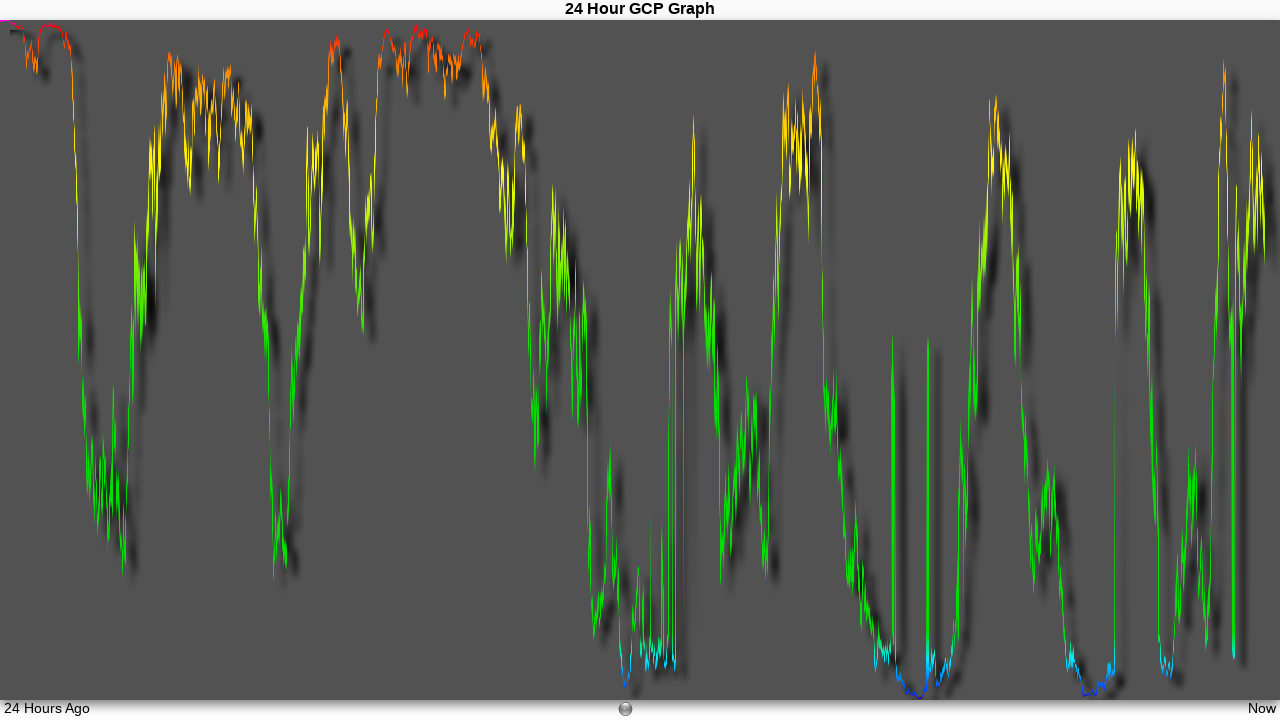

Located GCP chart shadow element
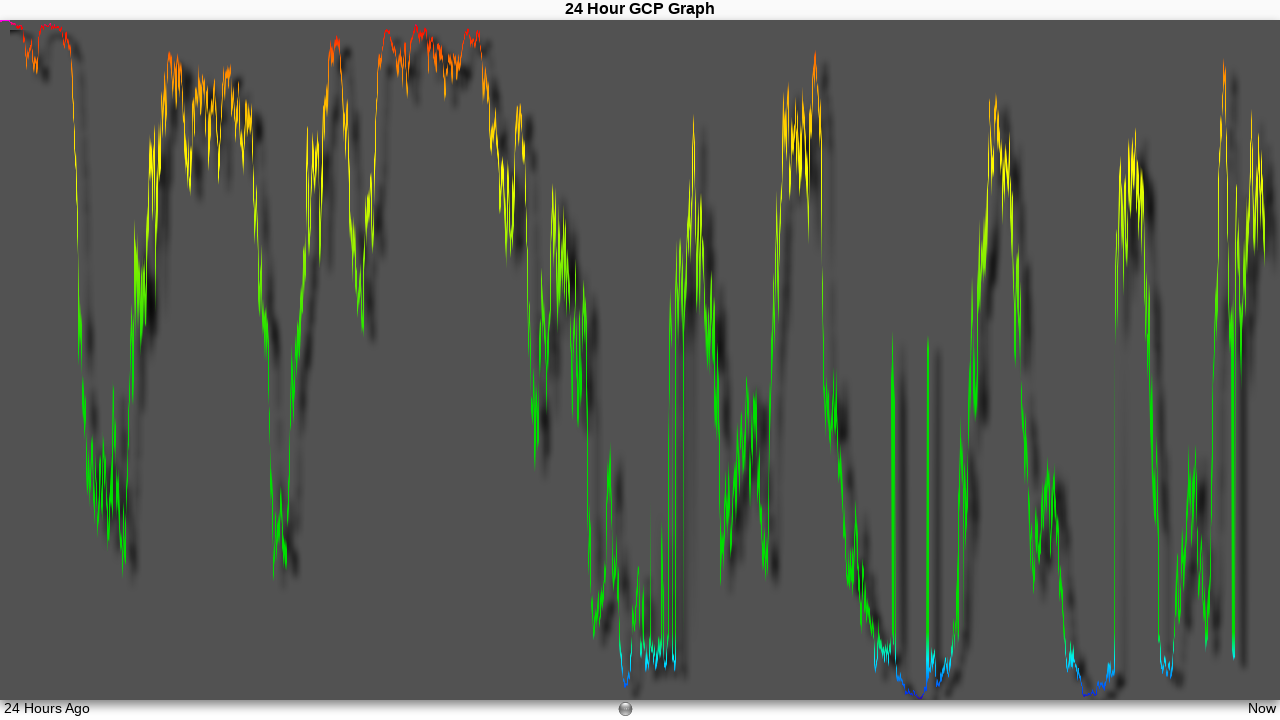

Chart shadow element became visible
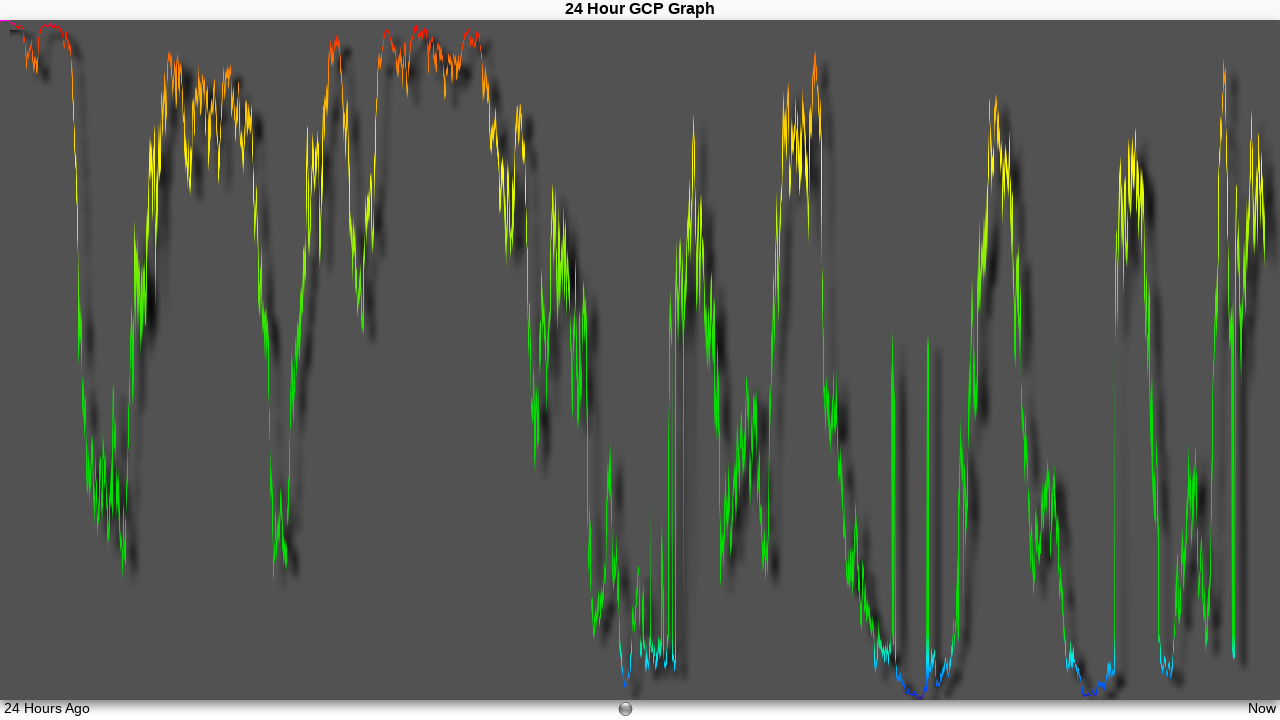

Located the dot element (last div in main container)
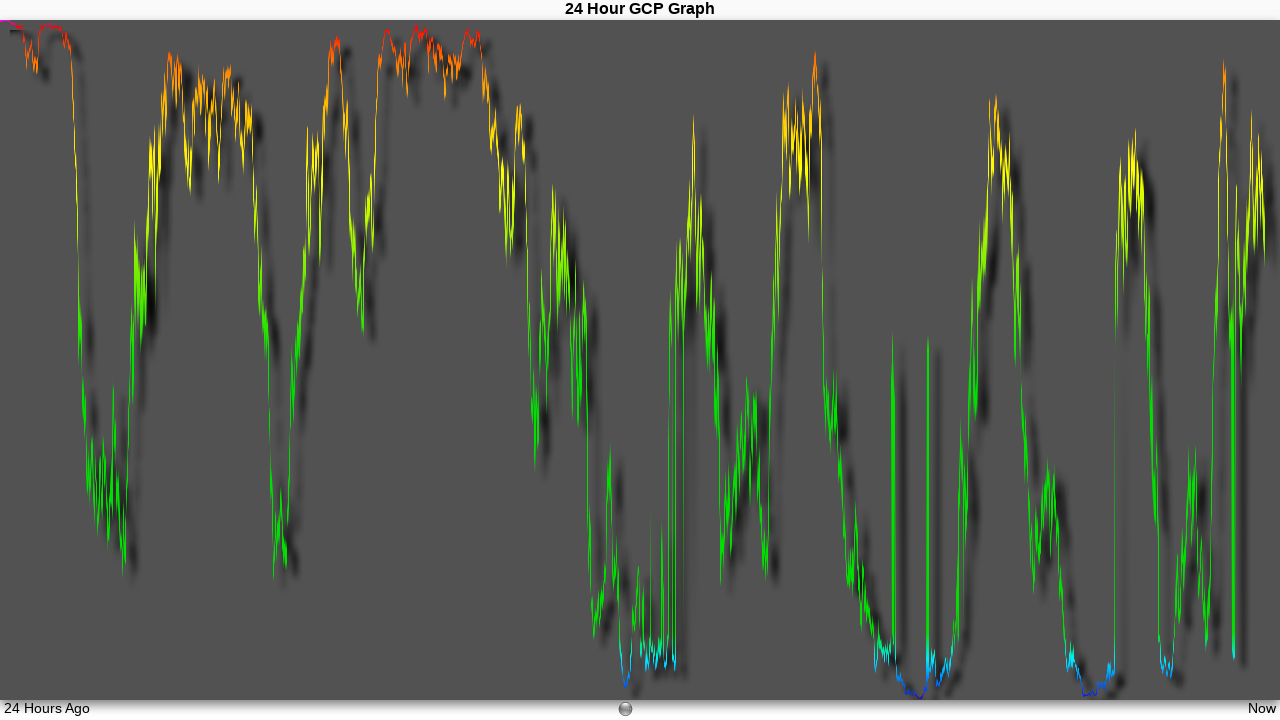

Dot element became visible
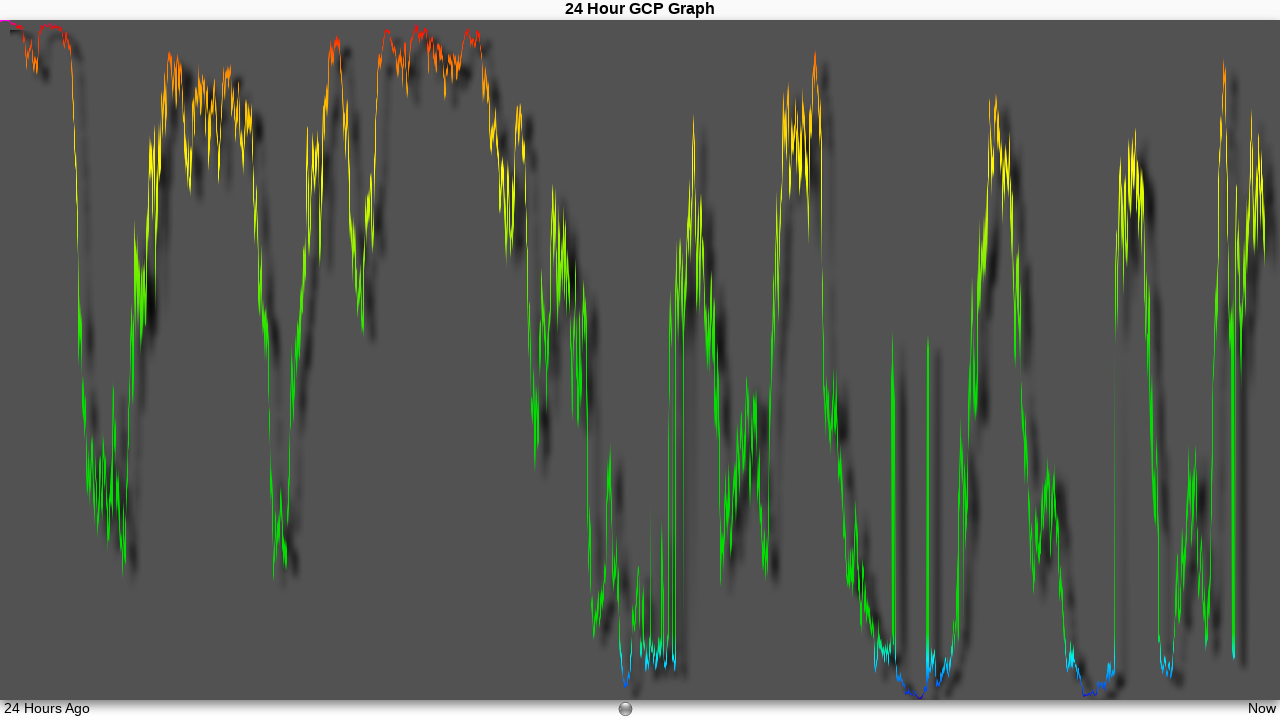

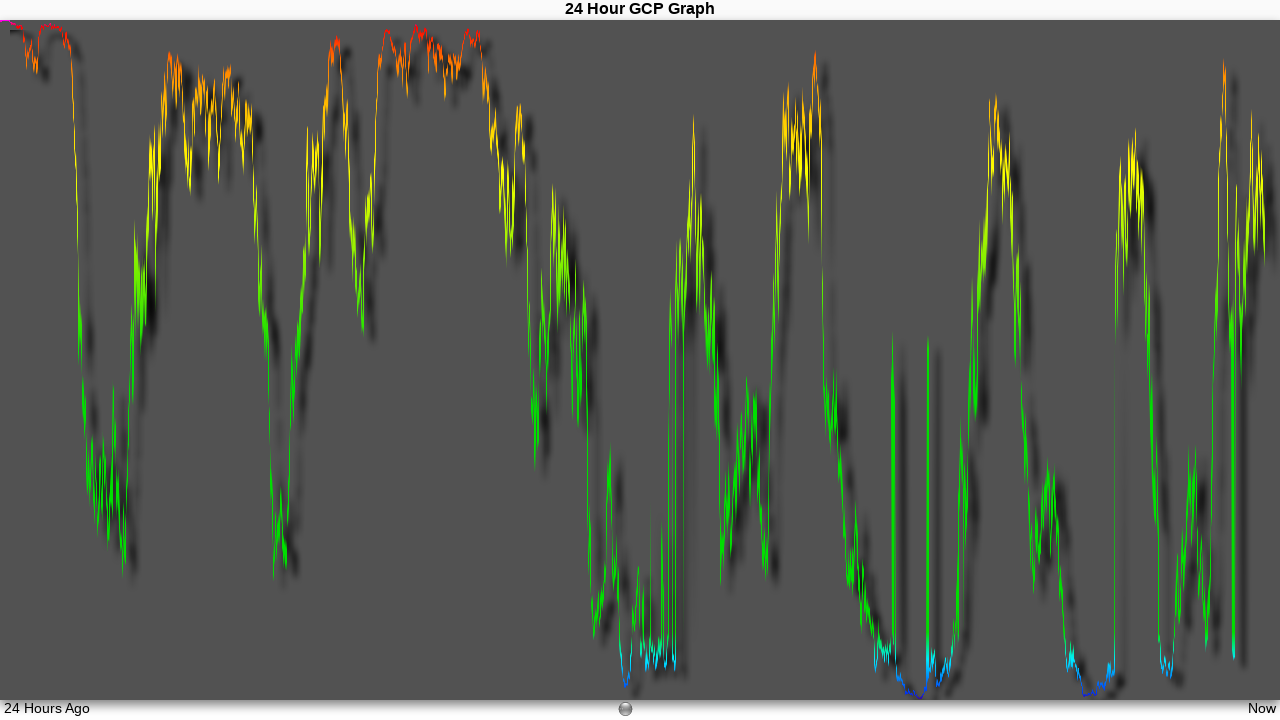